Tests calculator division and addition using keyboard: 5/7+2000

Starting URL: http://mhunterak.github.io/calc.html

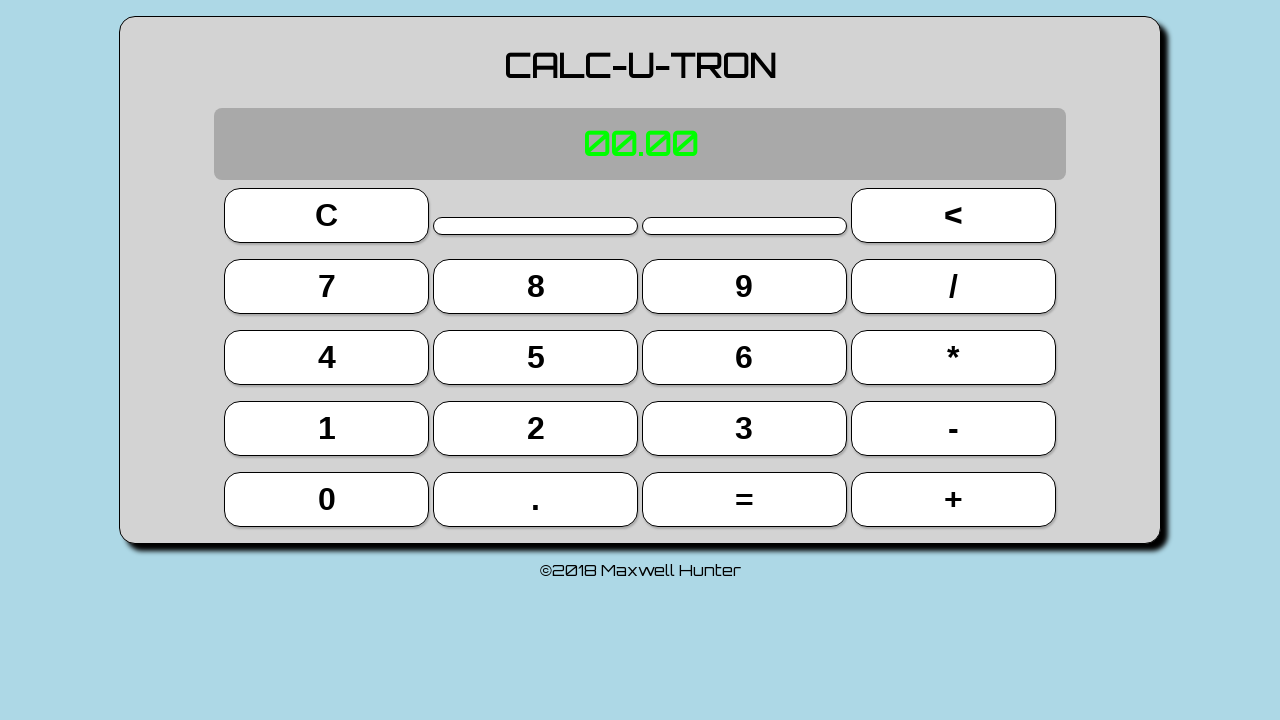

Typed '5' on keyboard
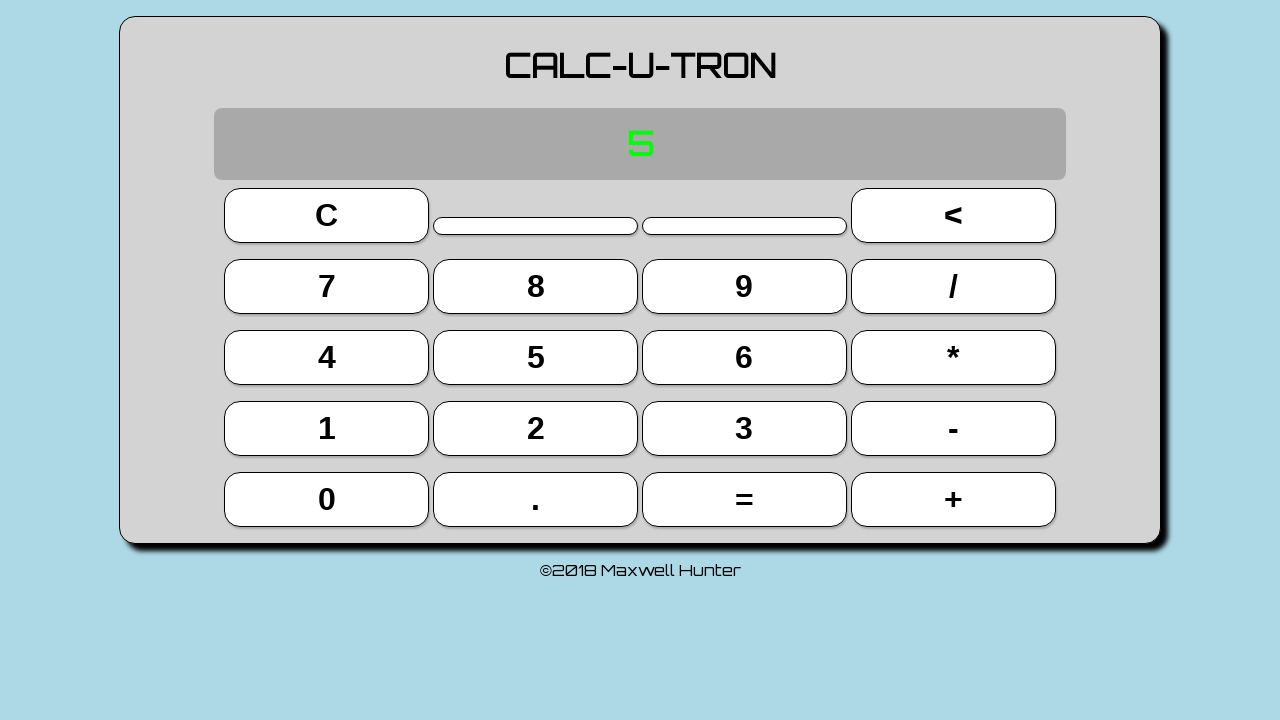

Typed '/' on keyboard
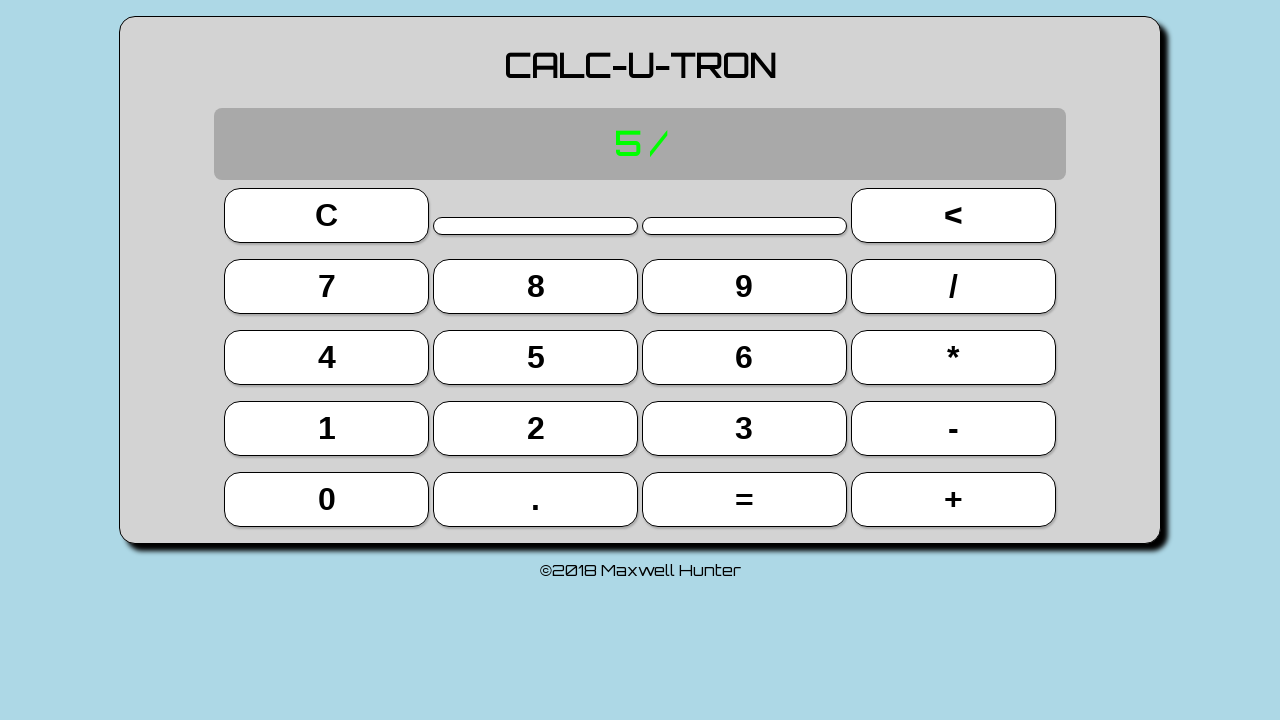

Pressed Escape key
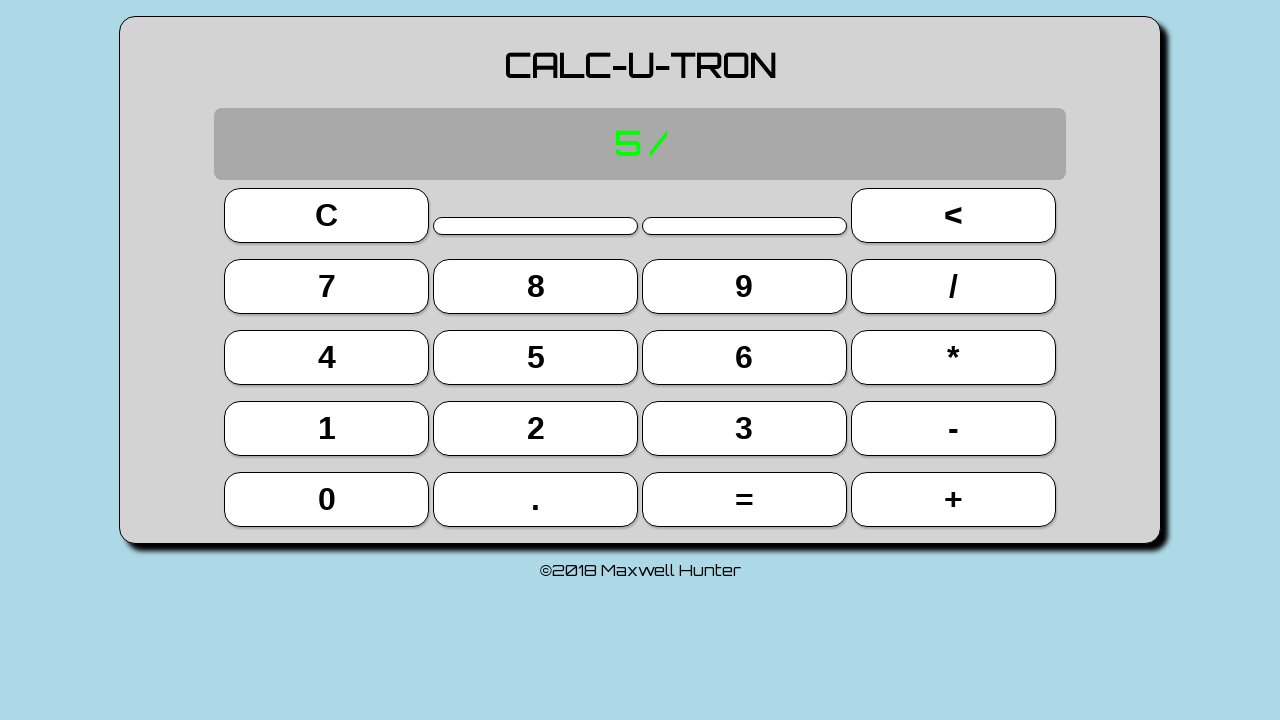

Typed '7' on keyboard
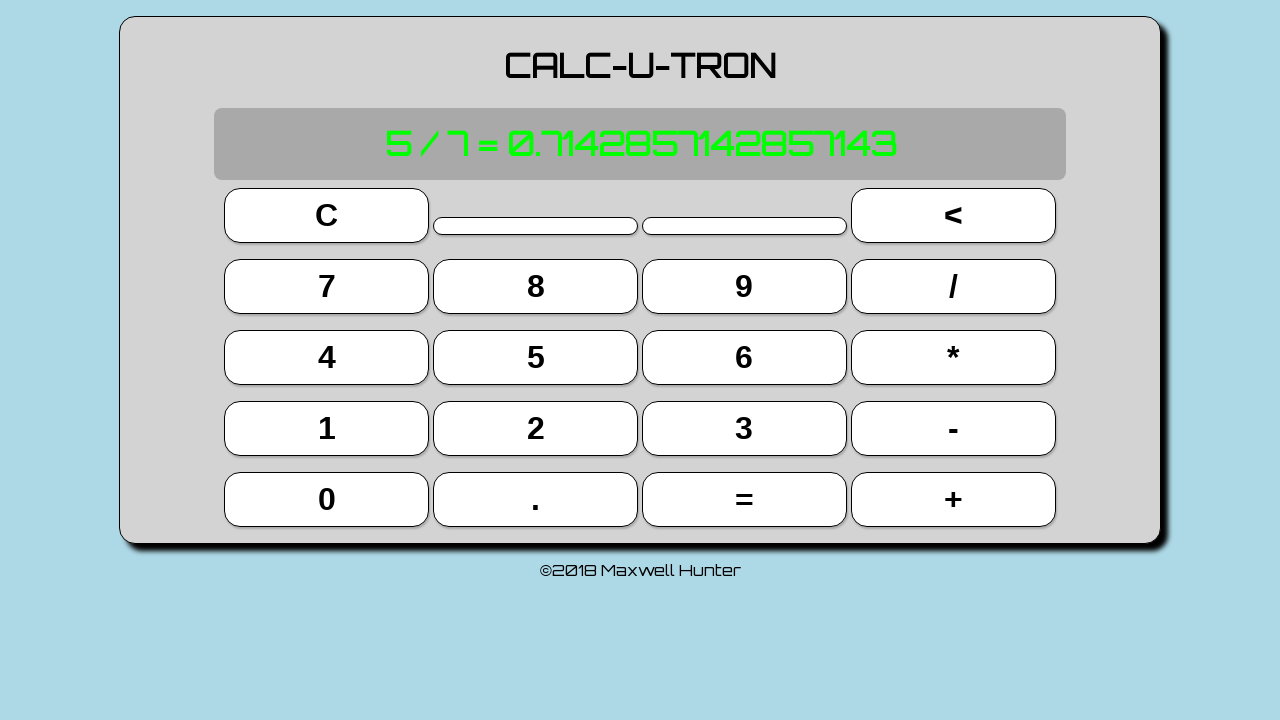

Pressed Enter key to confirm division
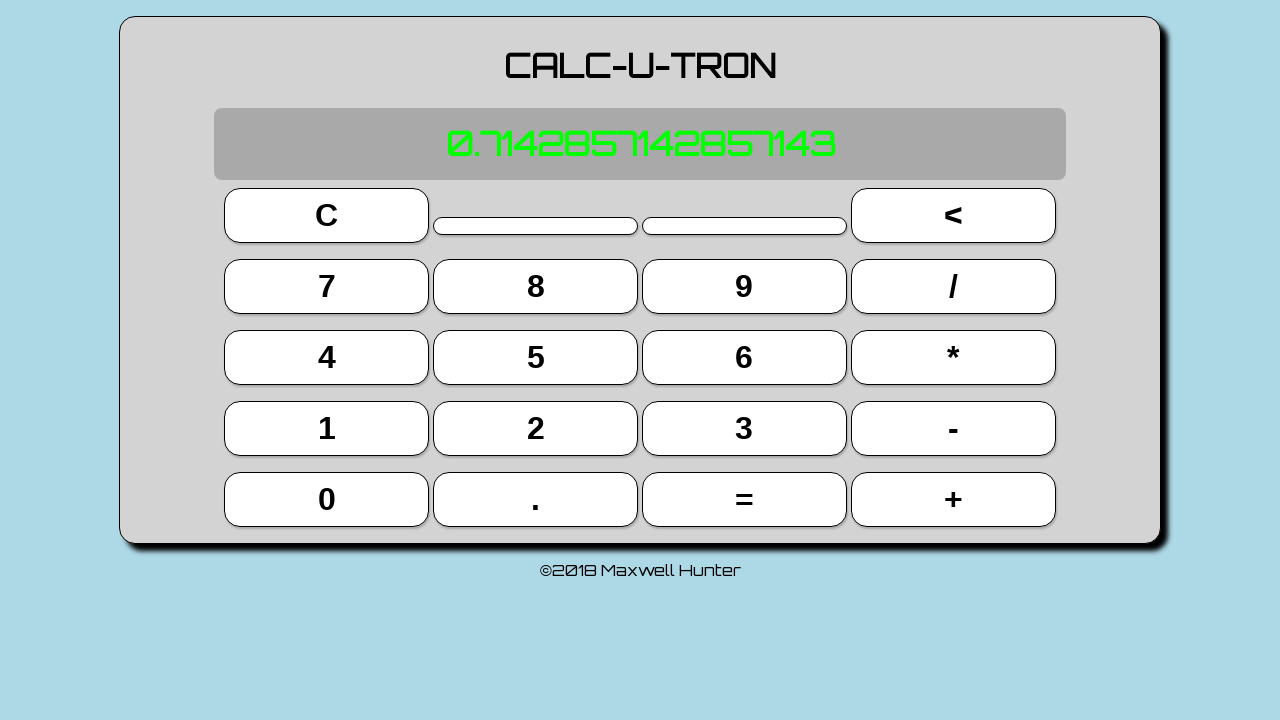

Typed '+' on keyboard
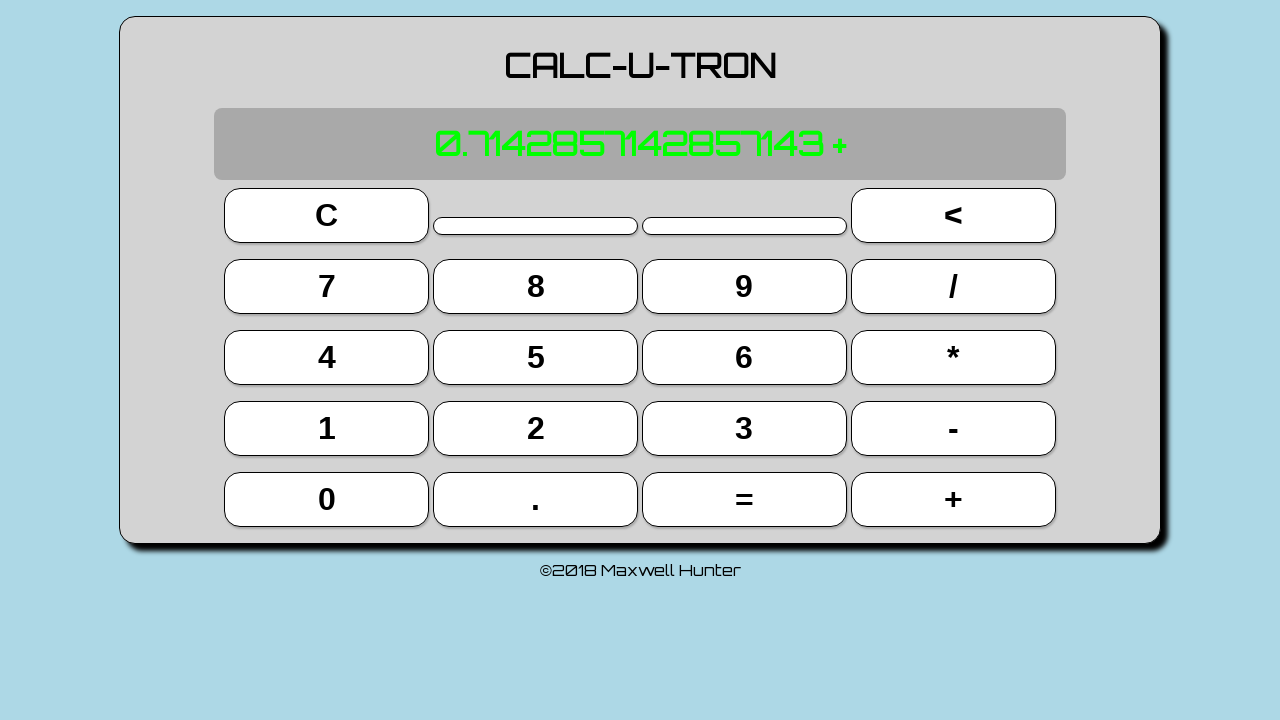

Typed '2' on keyboard
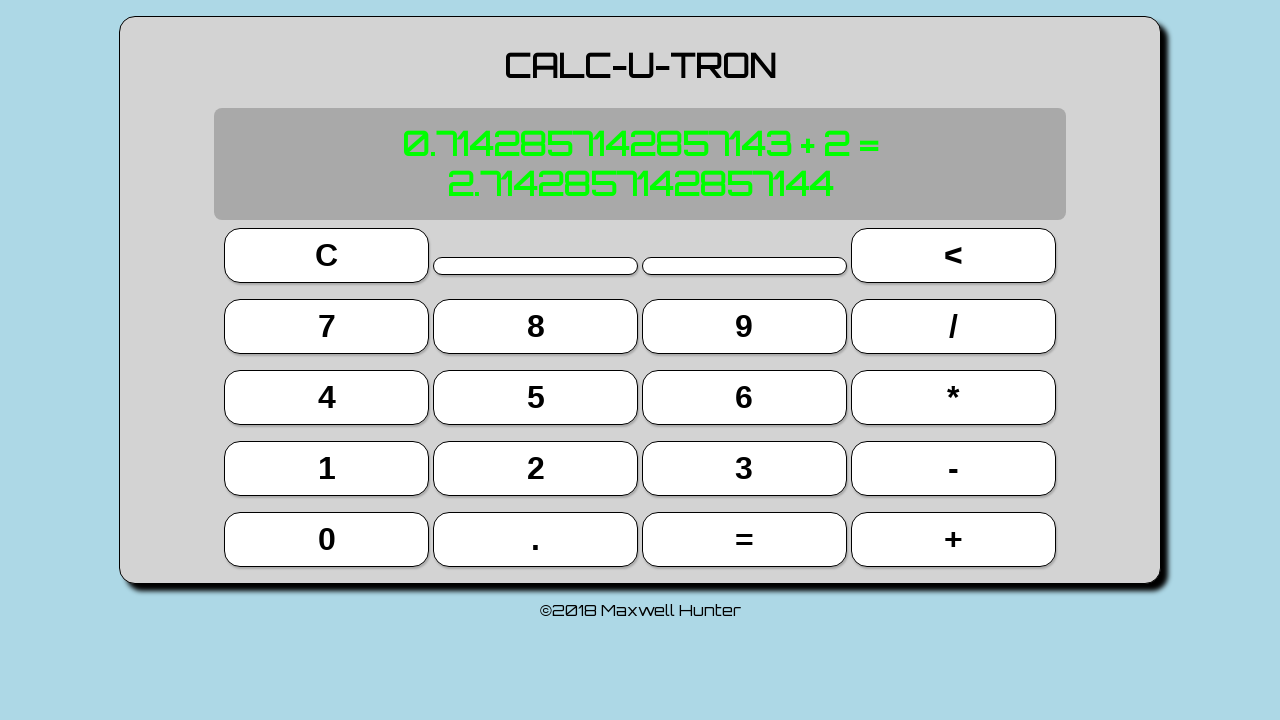

Typed first '0' on keyboard
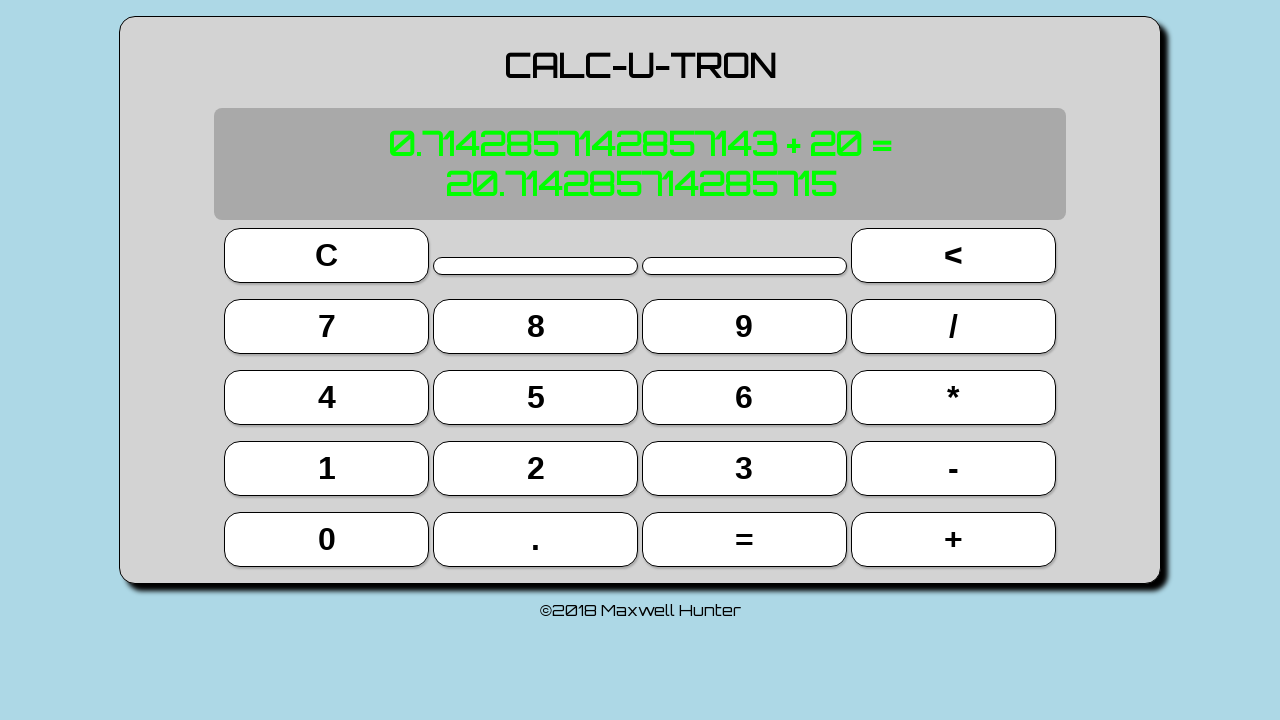

Typed second '0' on keyboard
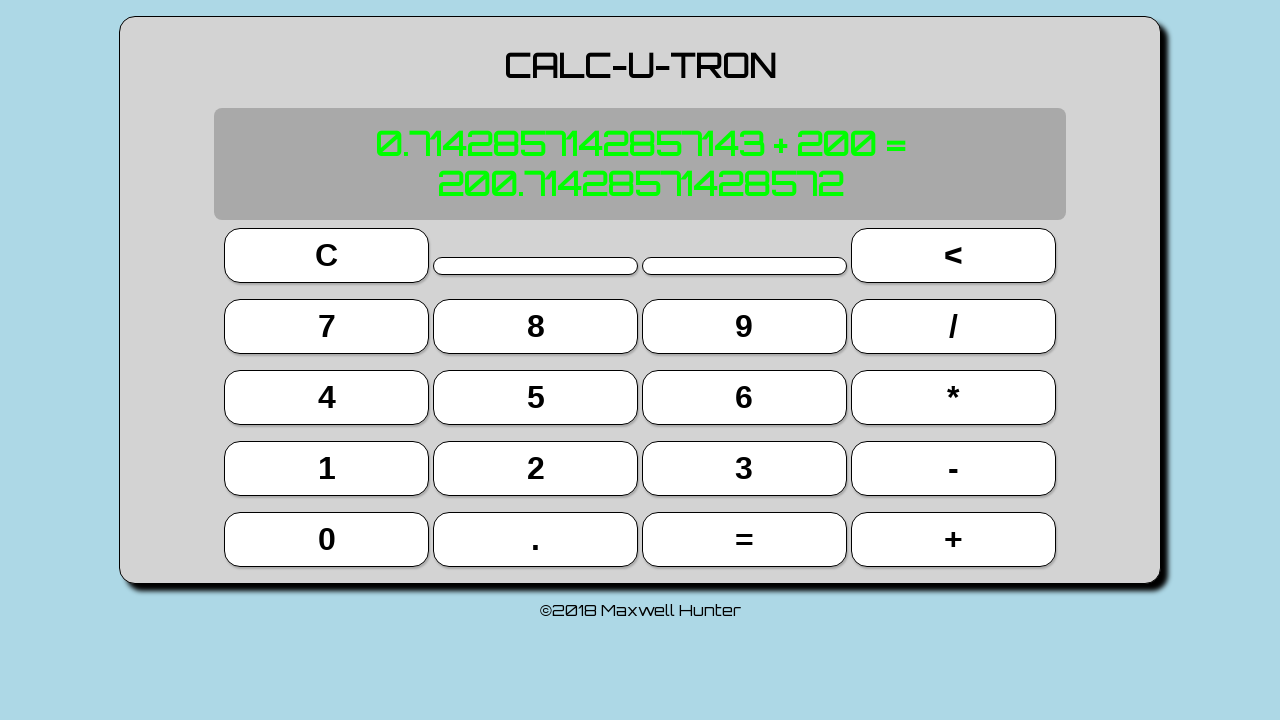

Typed third '0' on keyboard
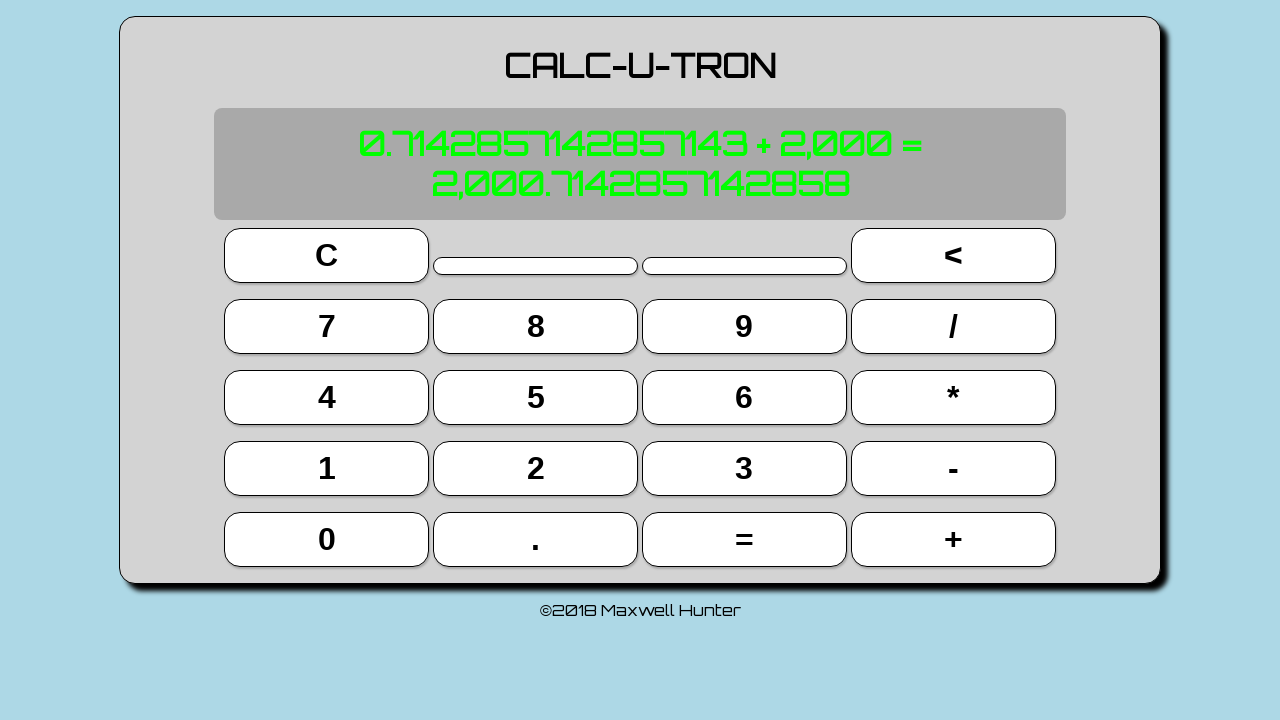

Pressed Enter key to confirm addition
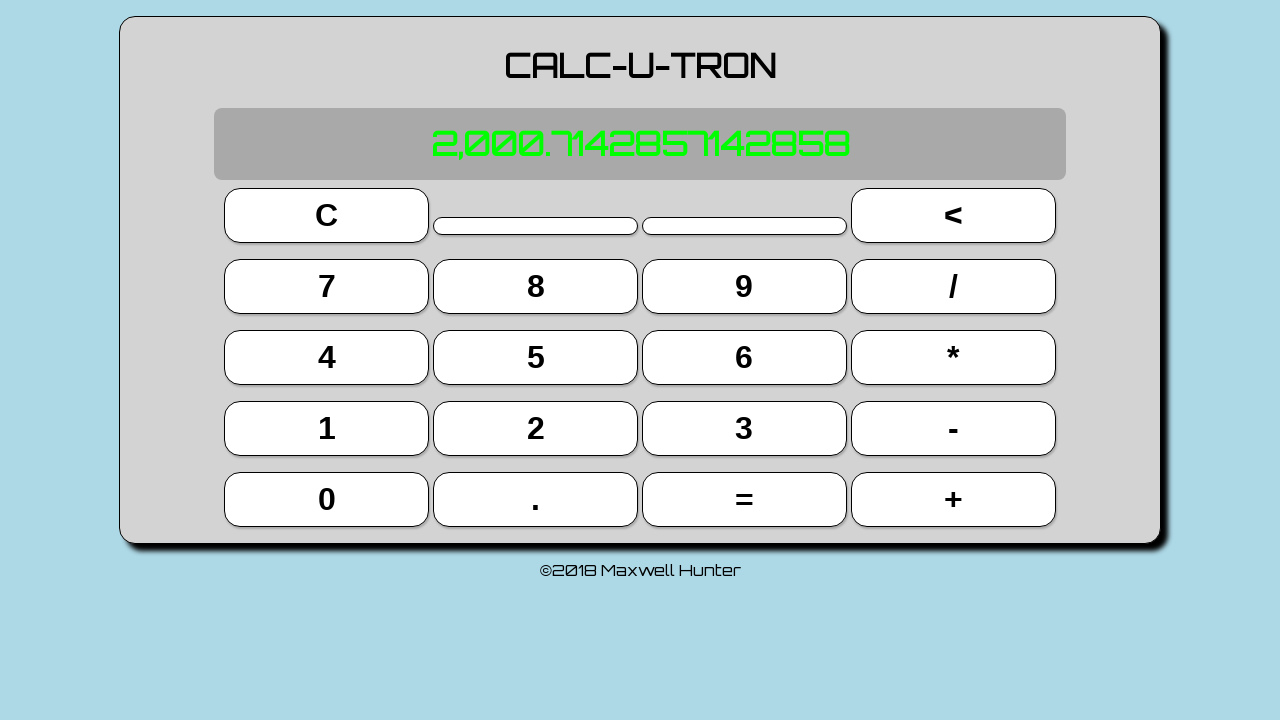

Located display element
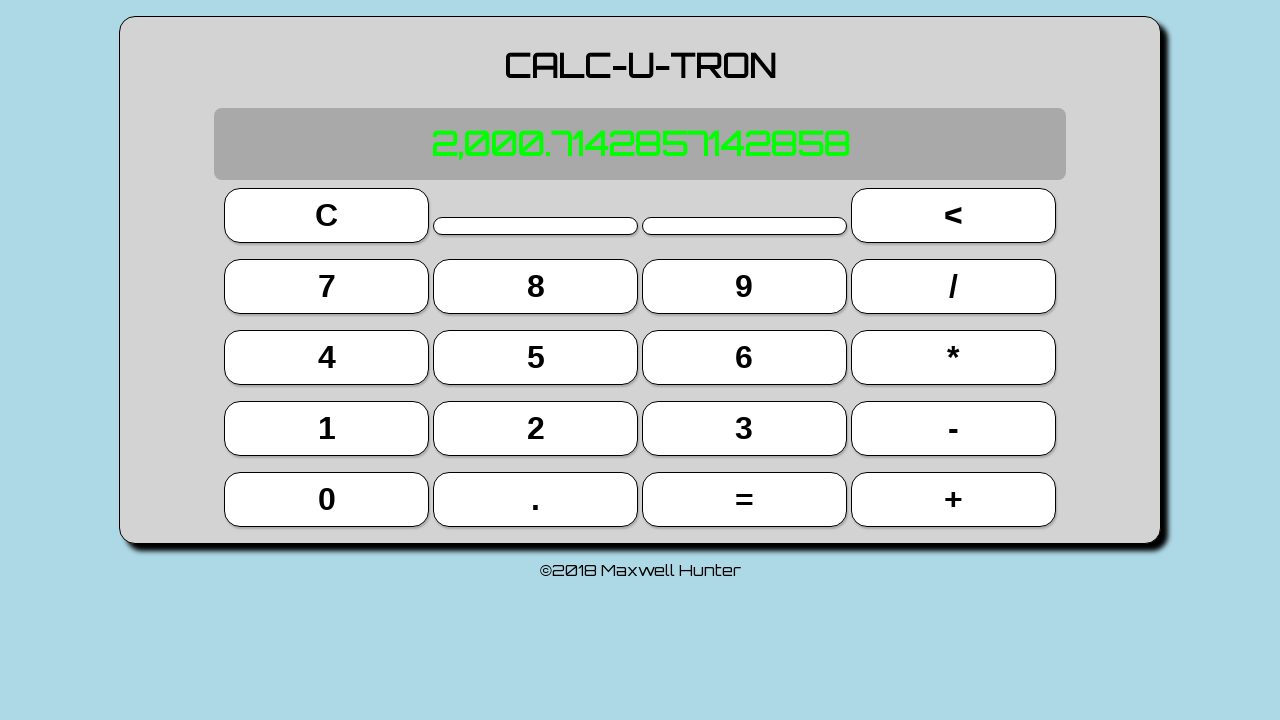

Verified display shows correct result: 2,000.7142857142858
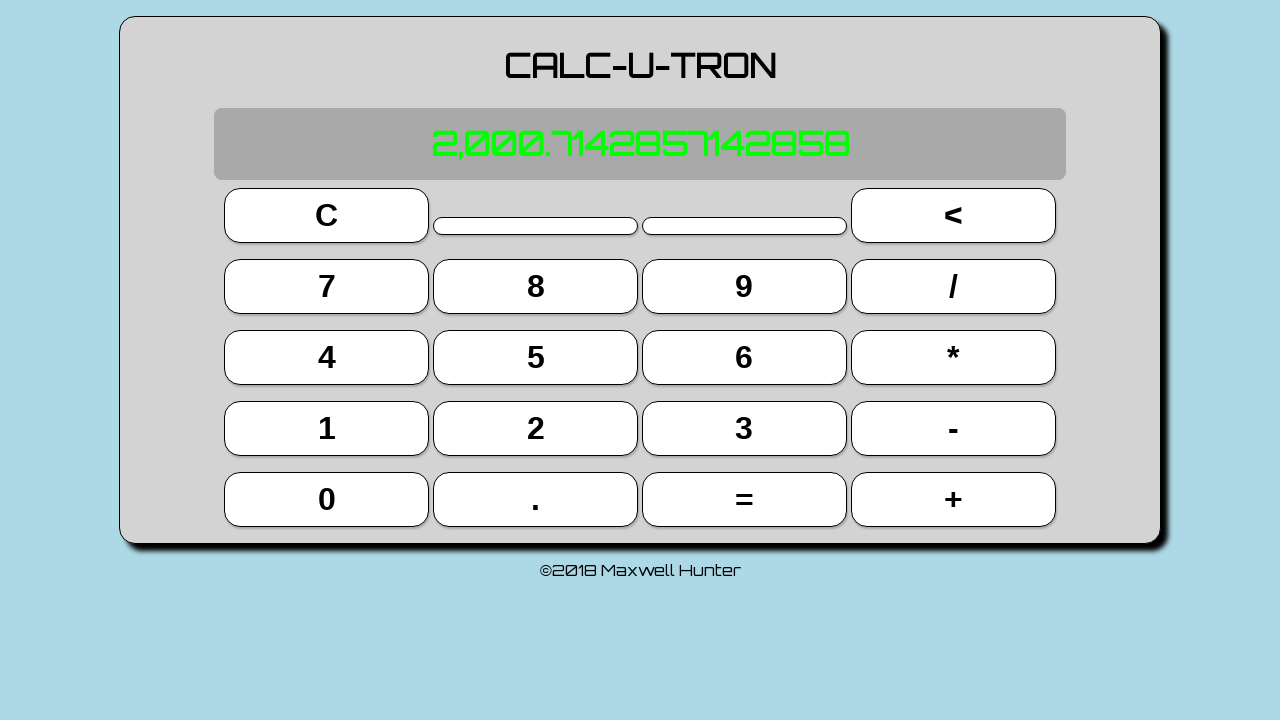

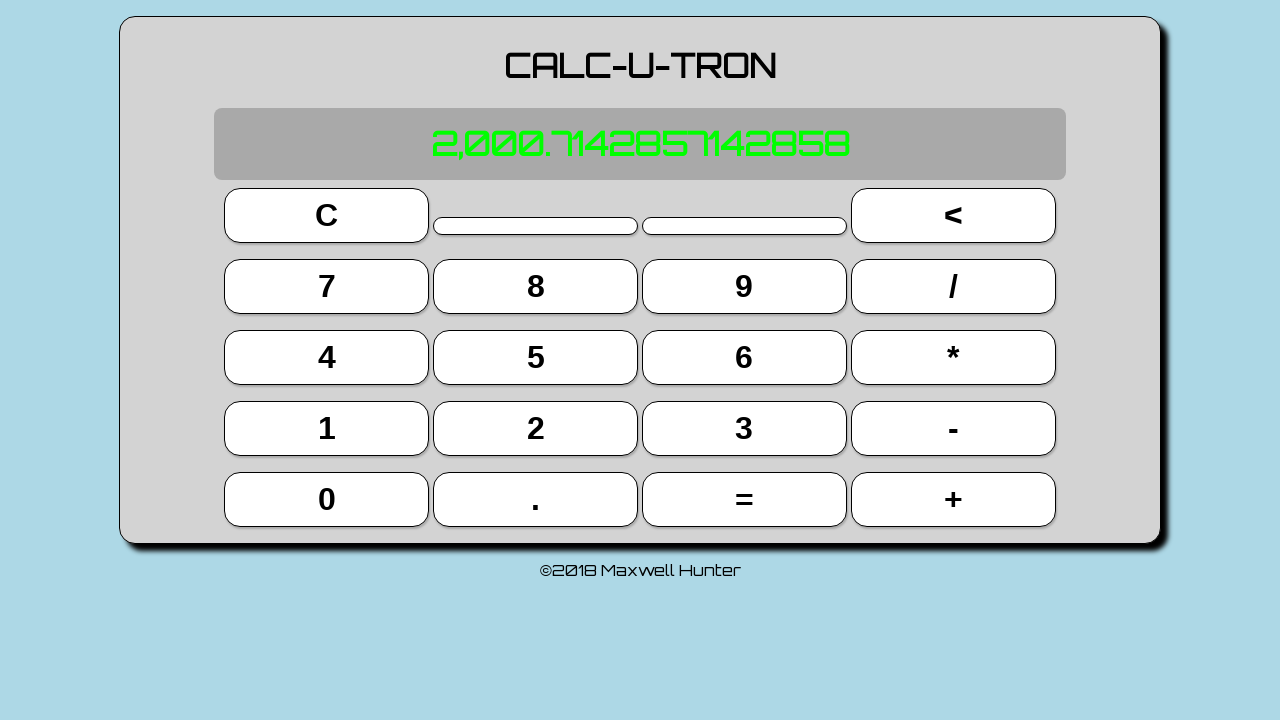